Tests sorting the Due column in descending order by clicking the column header twice and verifying the values are sorted correctly

Starting URL: http://the-internet.herokuapp.com/tables

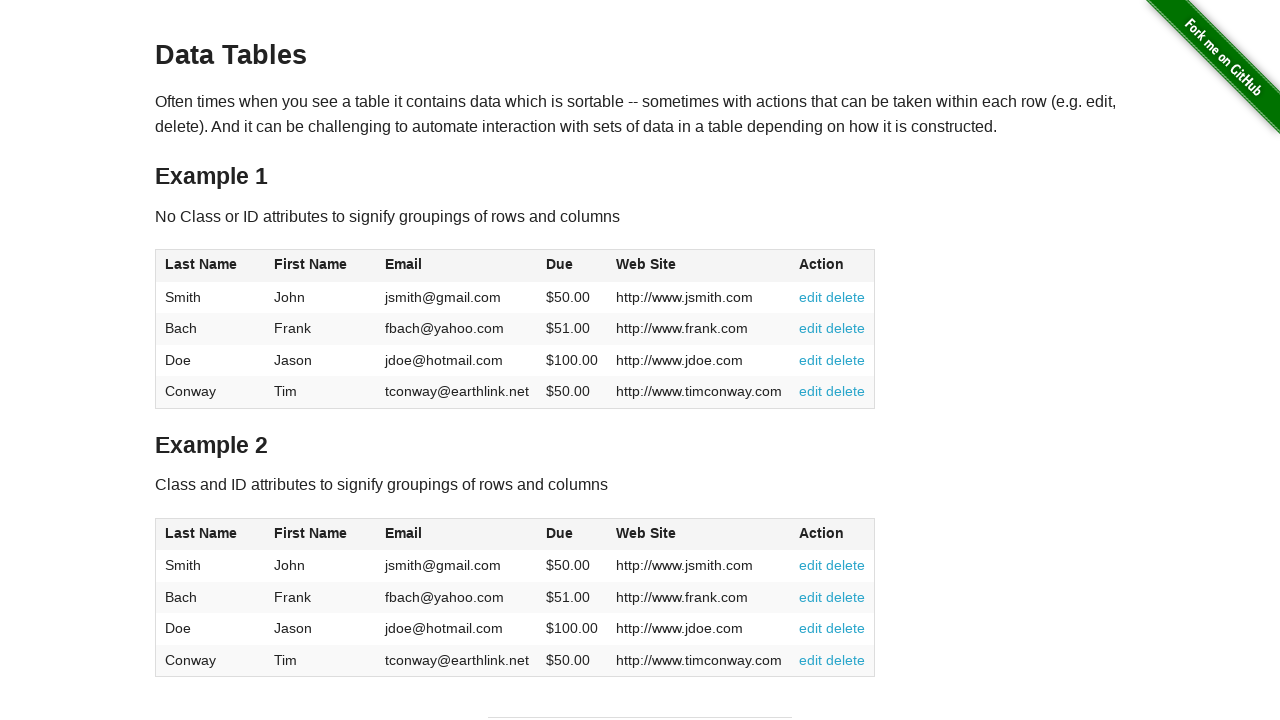

Clicked Due column header first time for ascending sort at (572, 266) on #table1 thead tr th:nth-of-type(4)
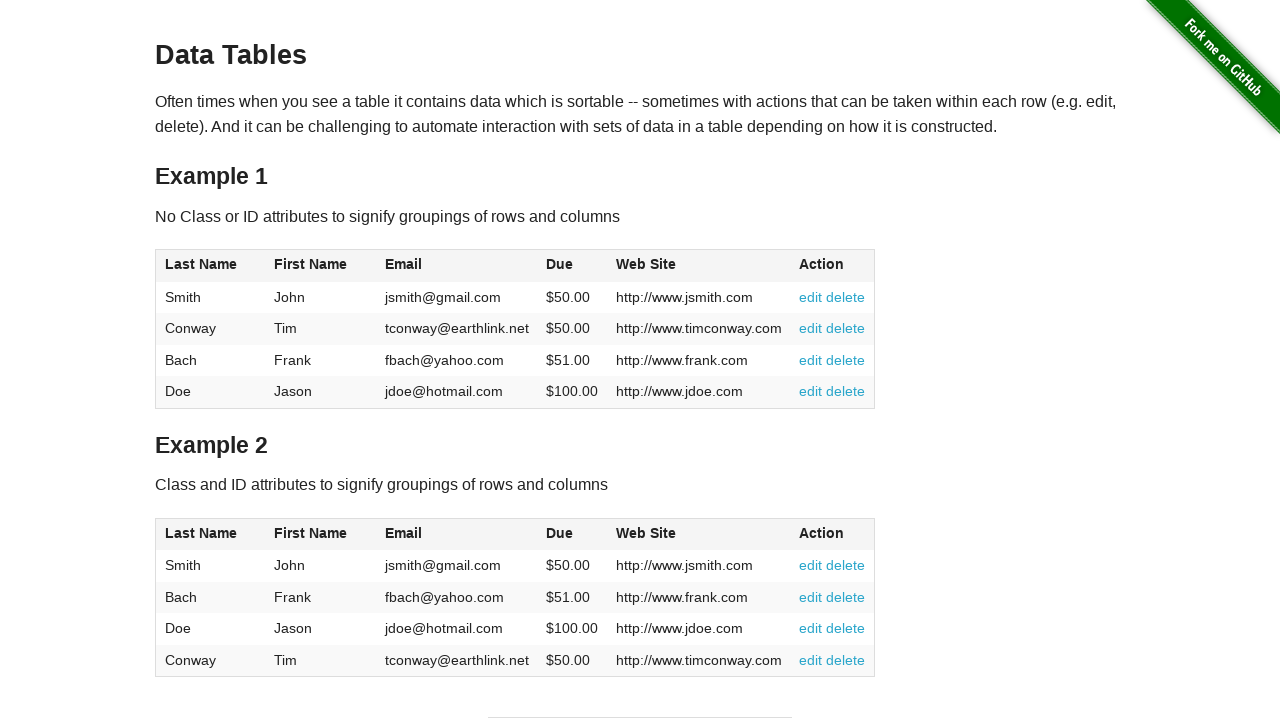

Clicked Due column header second time for descending sort at (572, 266) on #table1 thead tr th:nth-of-type(4)
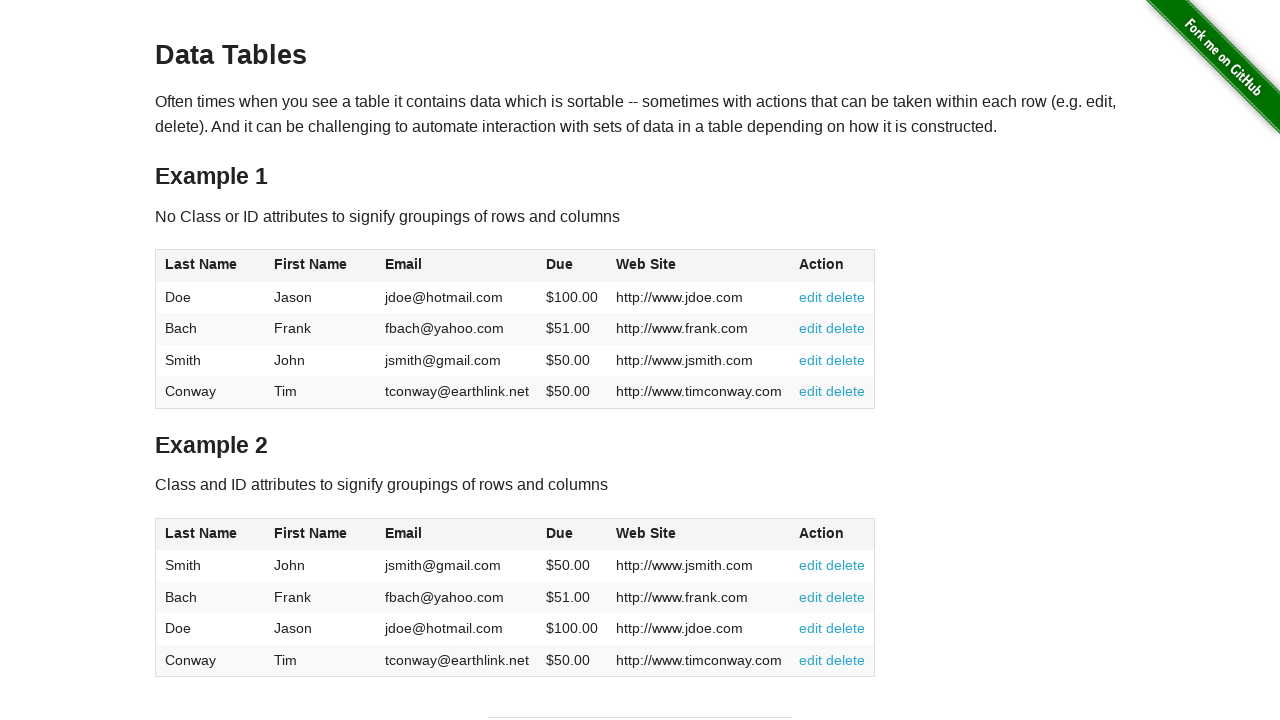

Due column values loaded and verified to be present
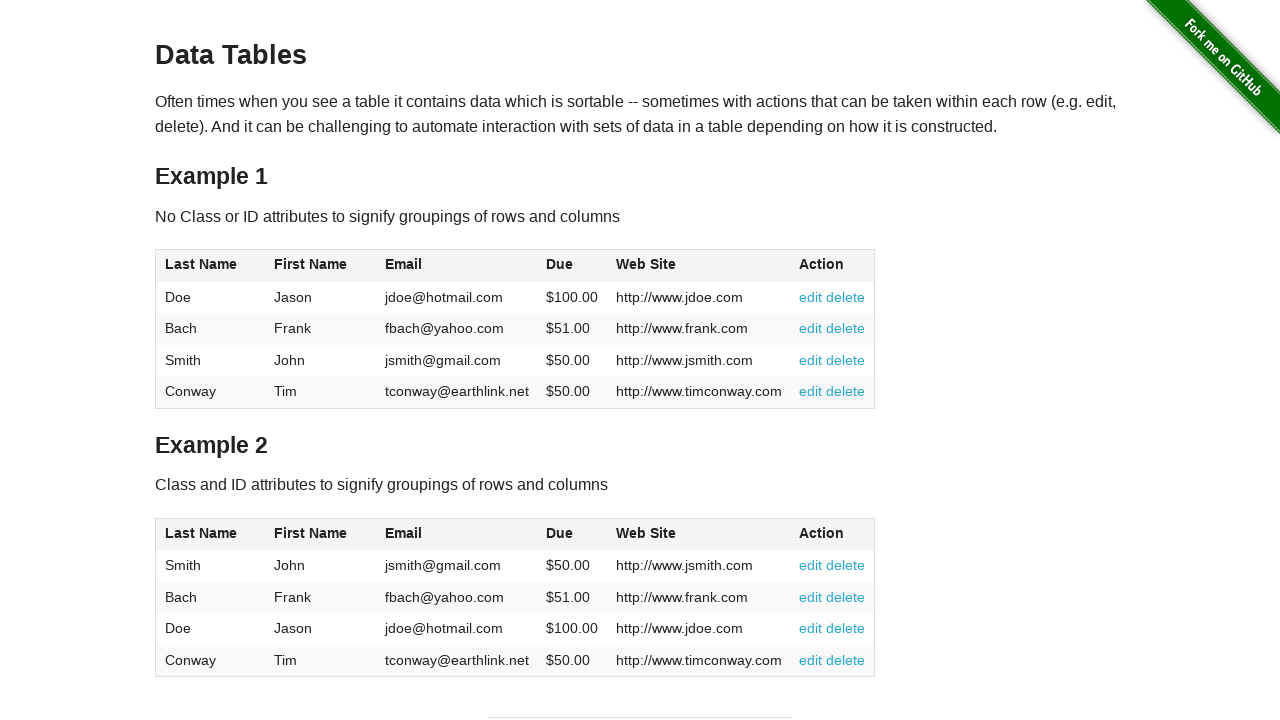

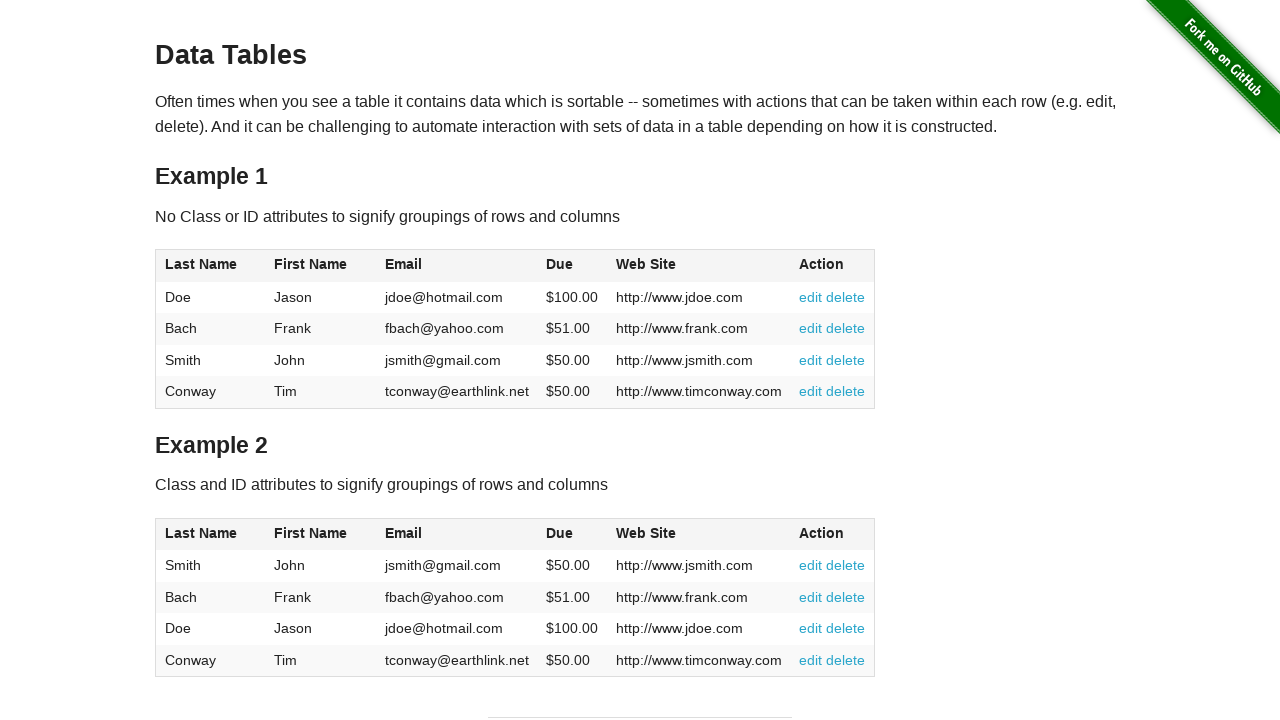